Tests drag and drop functionality on jQuery UI demo page by dragging an element from one location and dropping it to another

Starting URL: https://jqueryui.com/droppable/

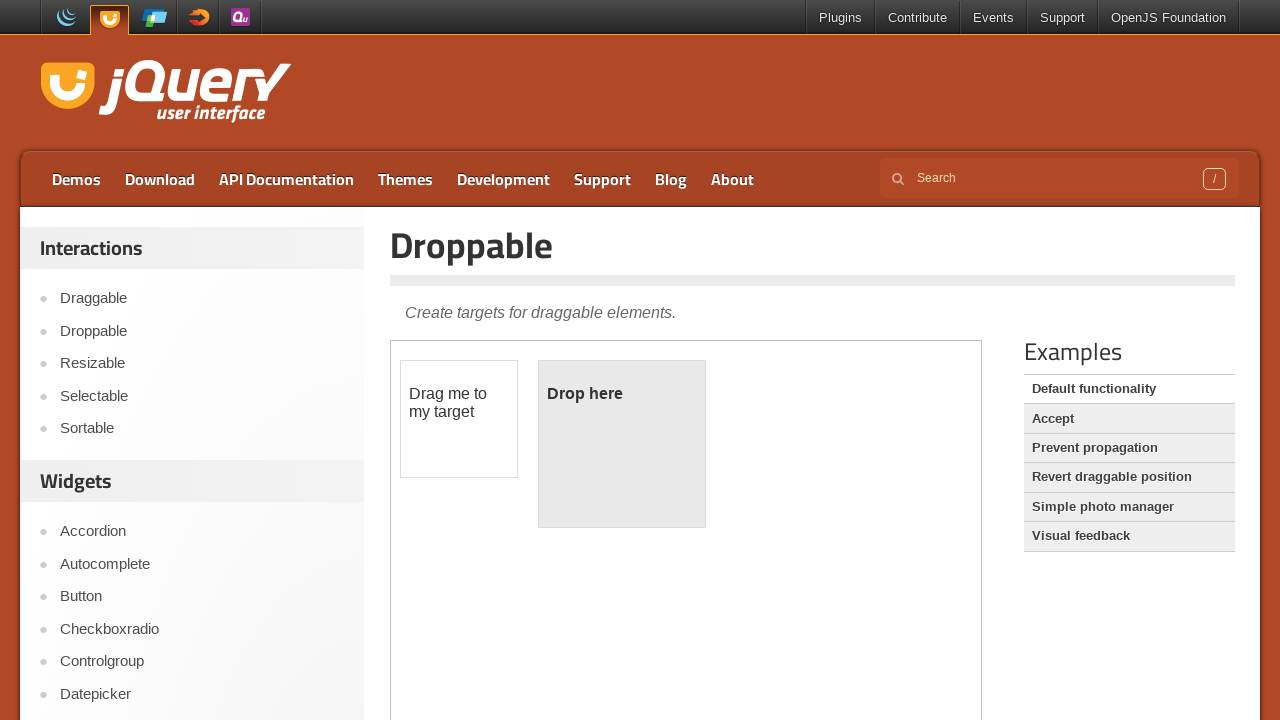

Clicked on Droppable link to navigate to the drag and drop demo at (813, 245) on text=Droppable
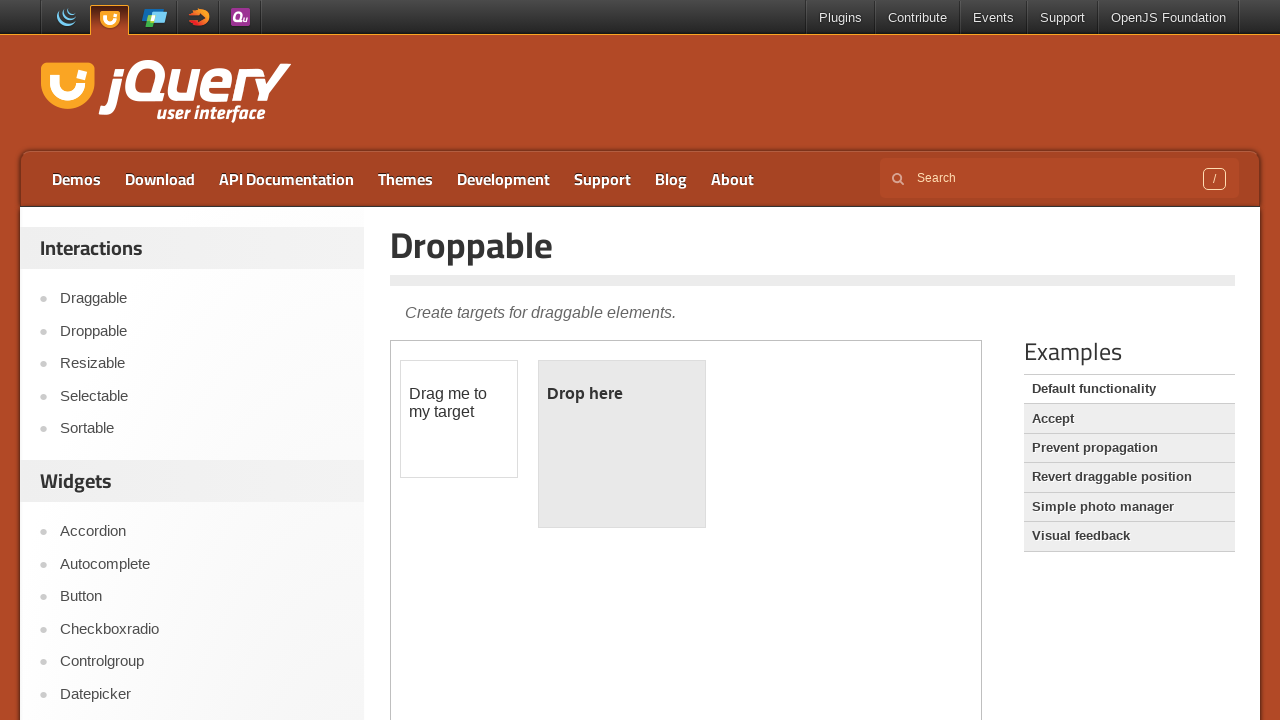

Located the demo iframe
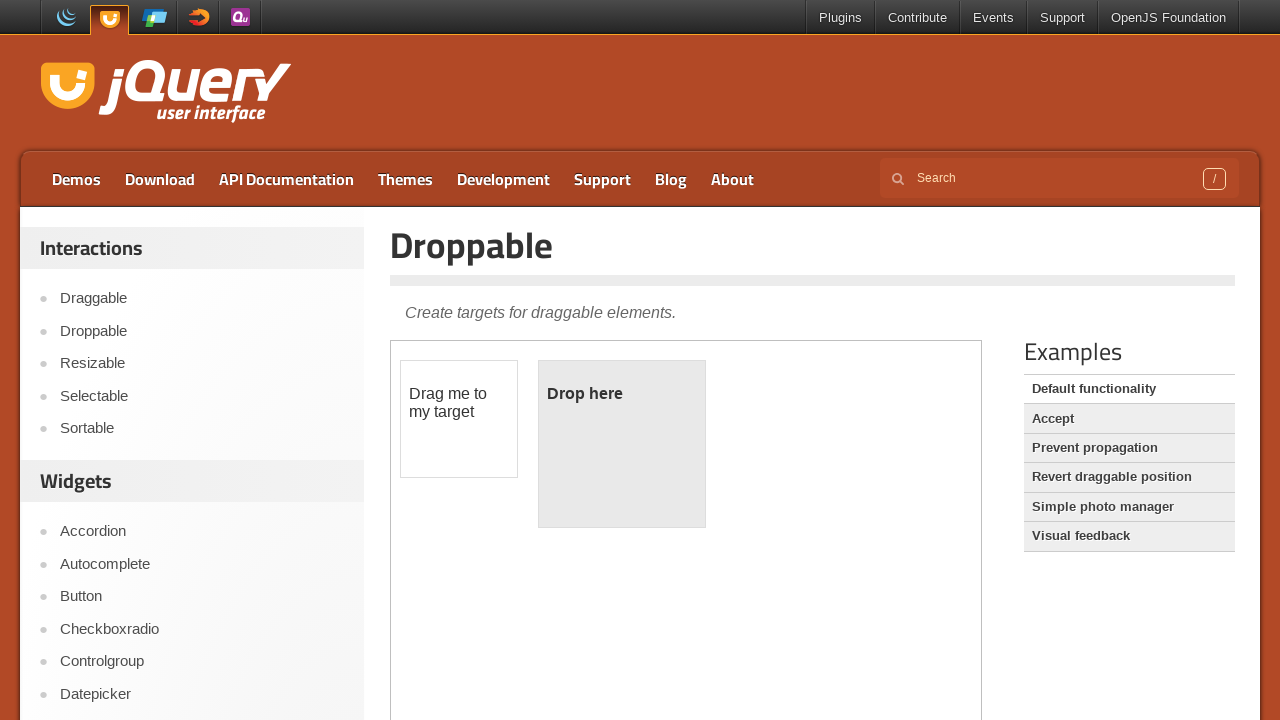

Located the draggable element
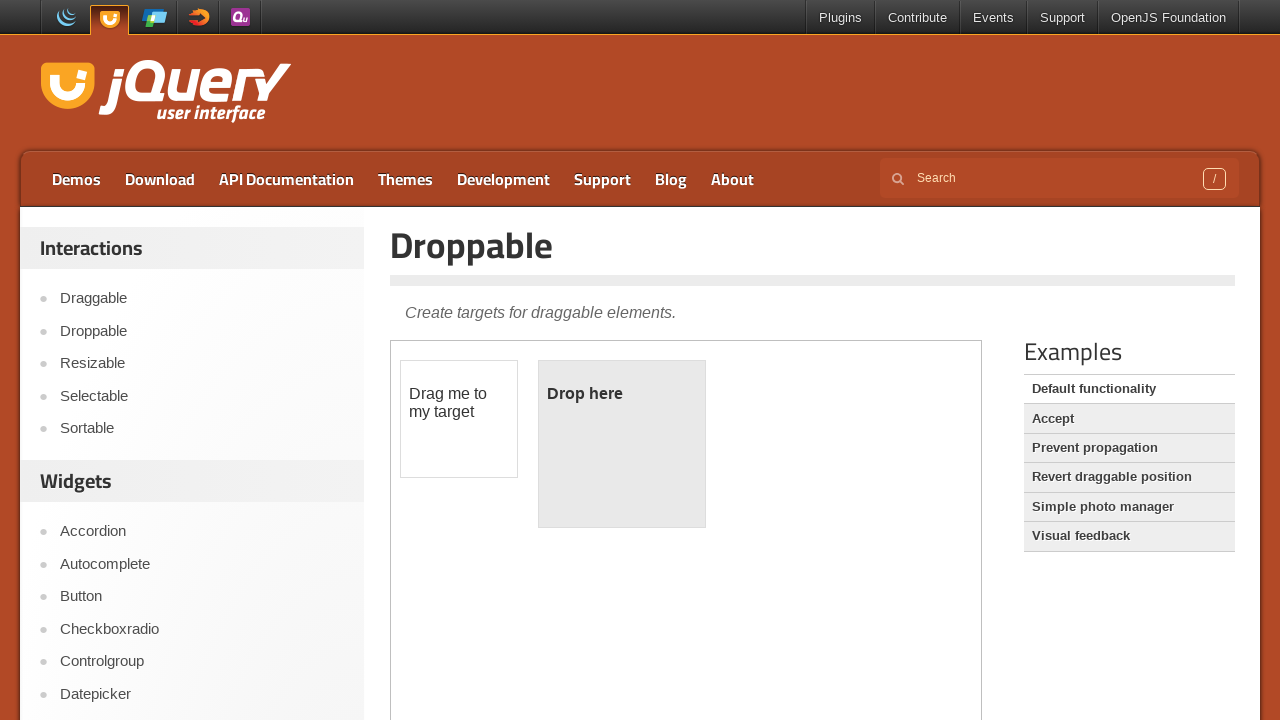

Located the droppable element
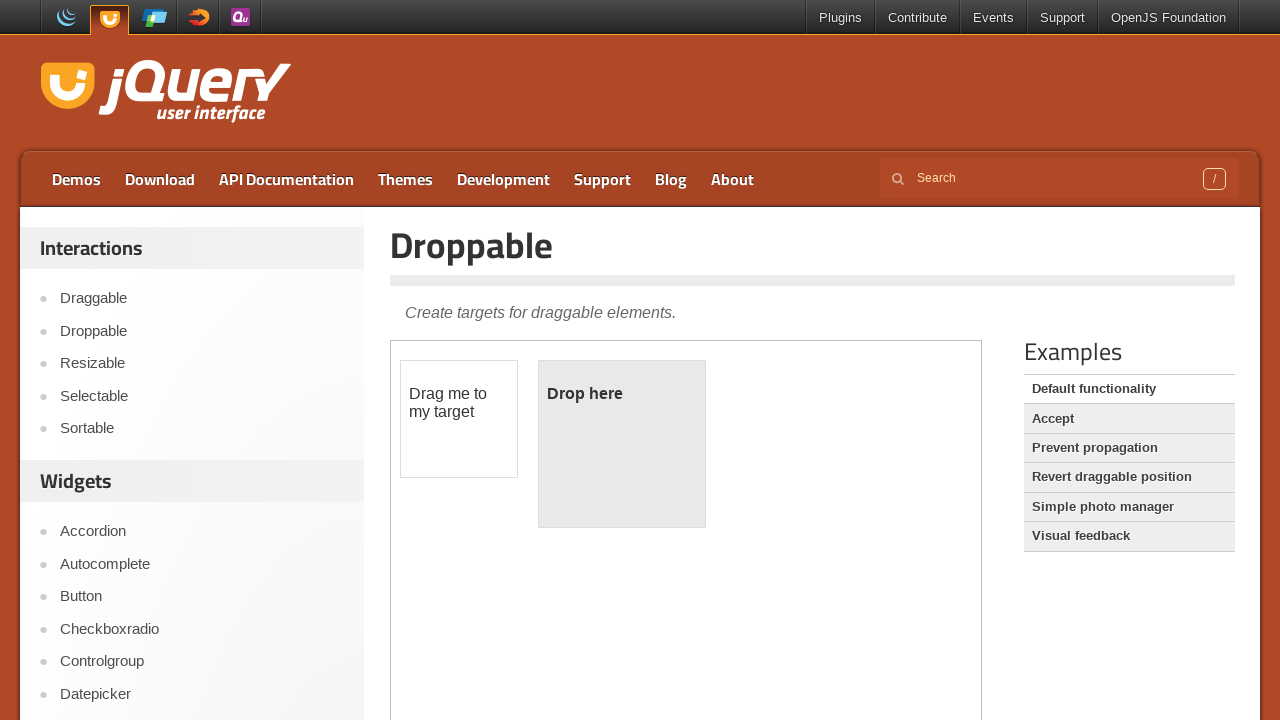

Dragged the draggable element and dropped it on the droppable element at (622, 444)
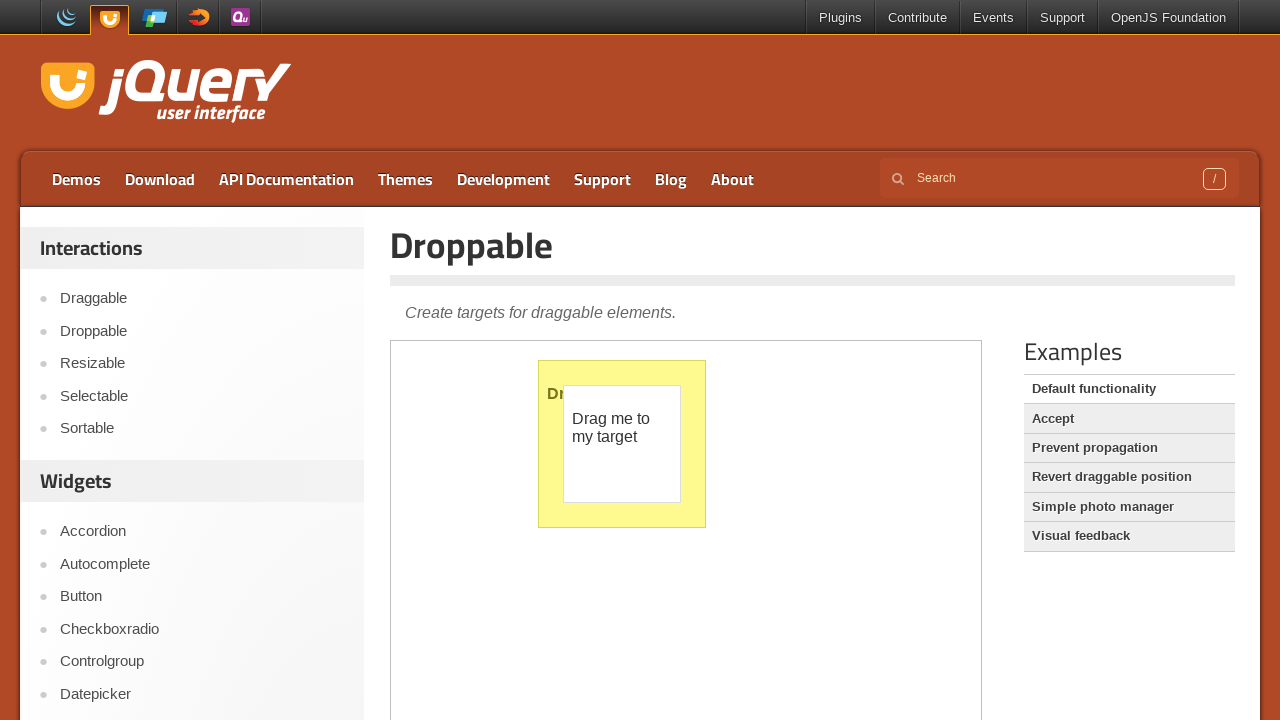

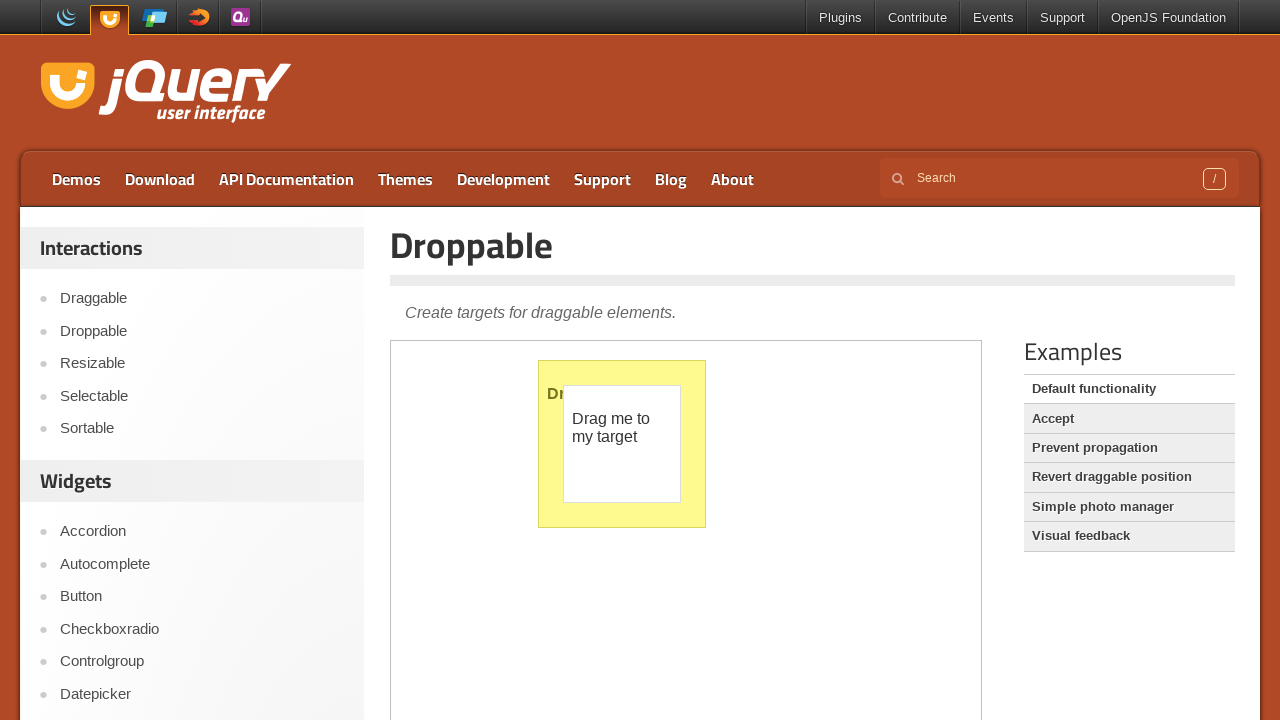